Navigates to the Resizable interactions page and tests keyboard accessibility for resizing by focusing on the resize handle and pressing arrow keys

Starting URL: https://demoqa.com

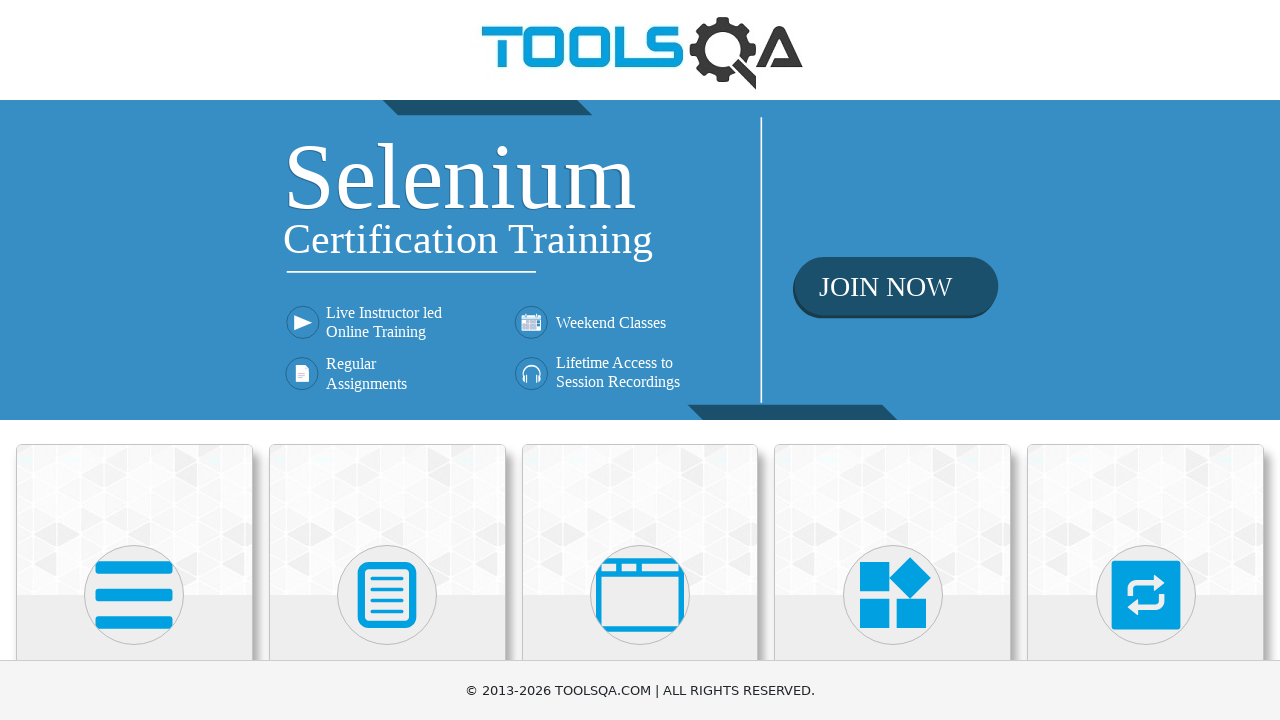

Navigated to DemoQA homepage
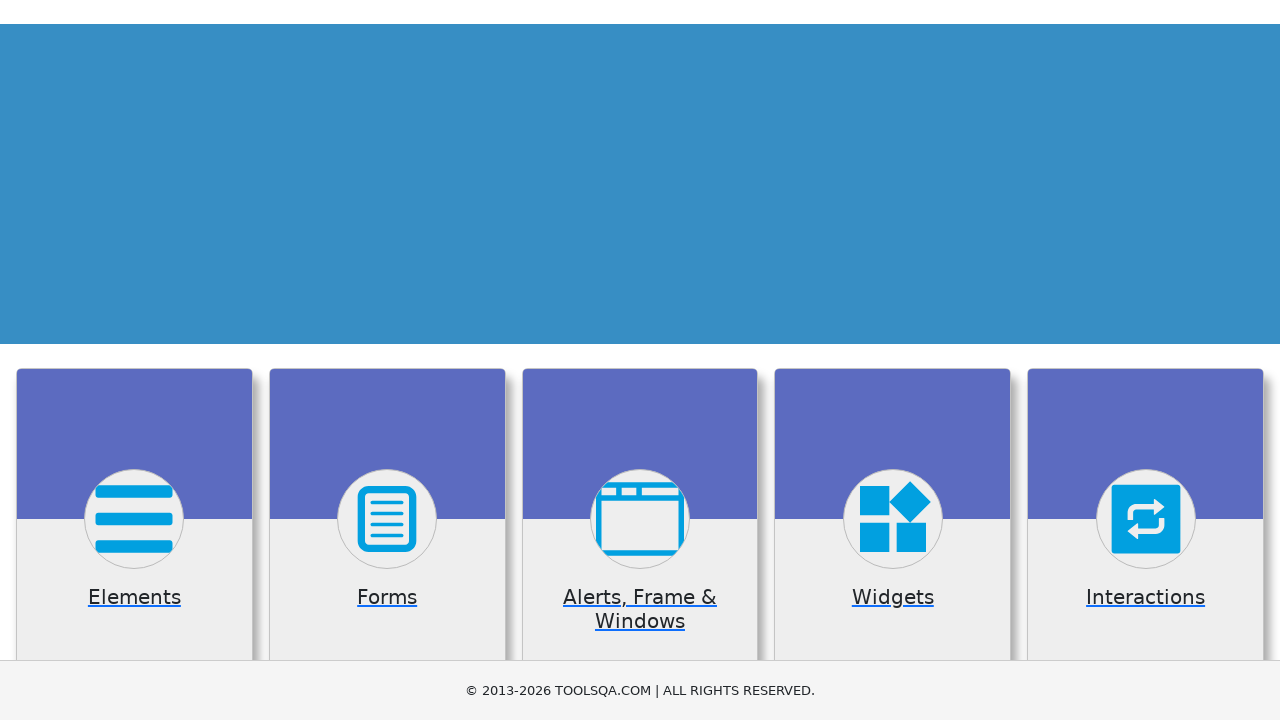

Clicked on Interactions heading at (1146, 360) on internal:role=heading[name="Interactions"i]
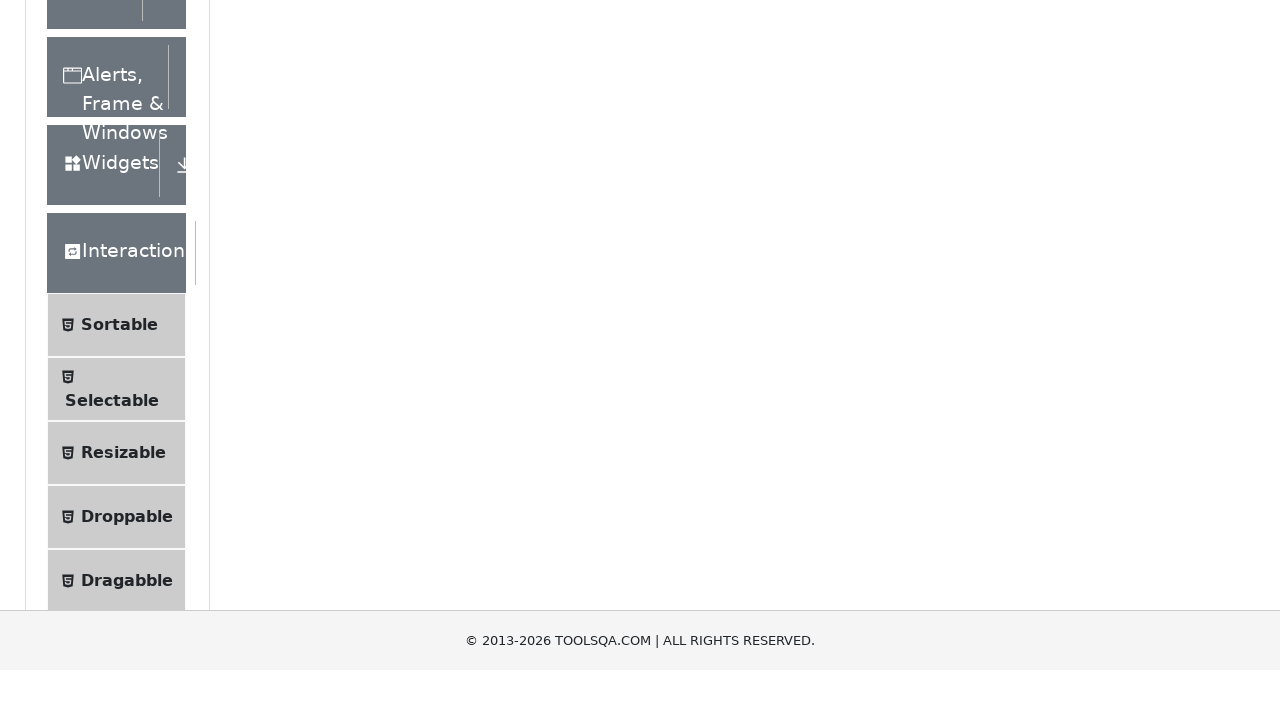

Clicked on Resizable option at (123, 347) on internal:text="Resizable"i
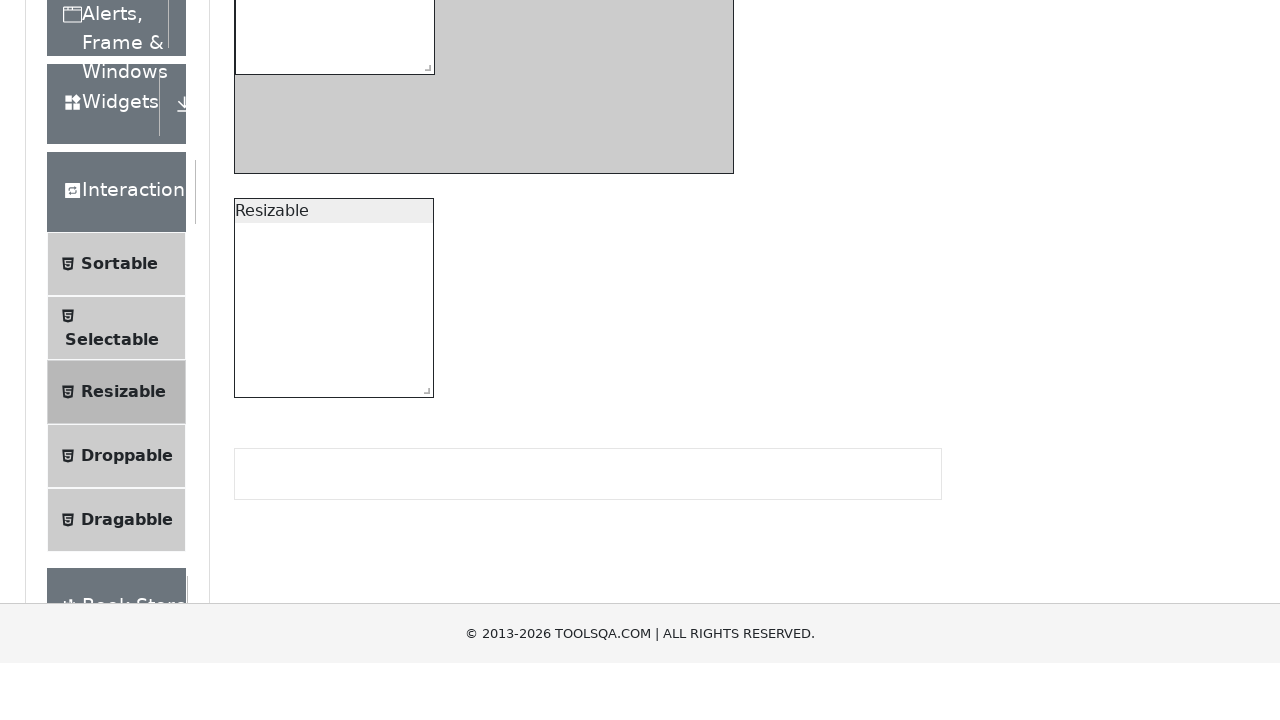

Resize handle element loaded
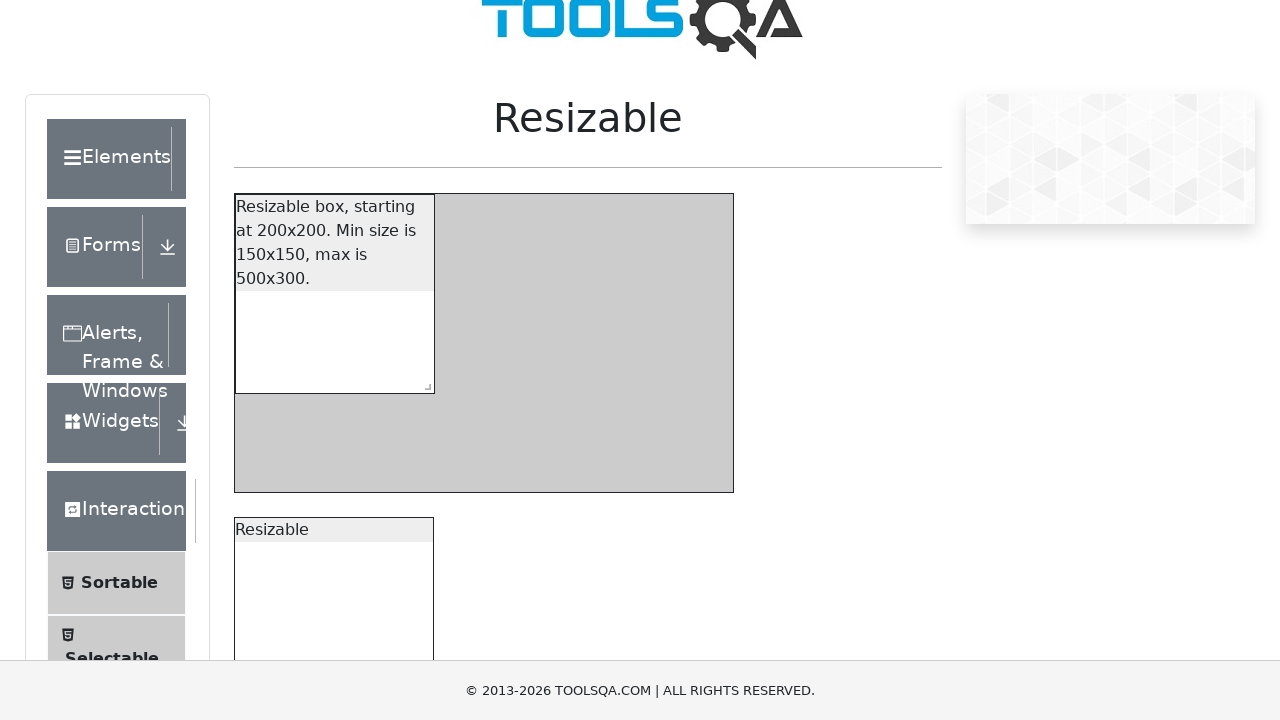

Focused on the resize handle on #resizableBoxWithRestriction span
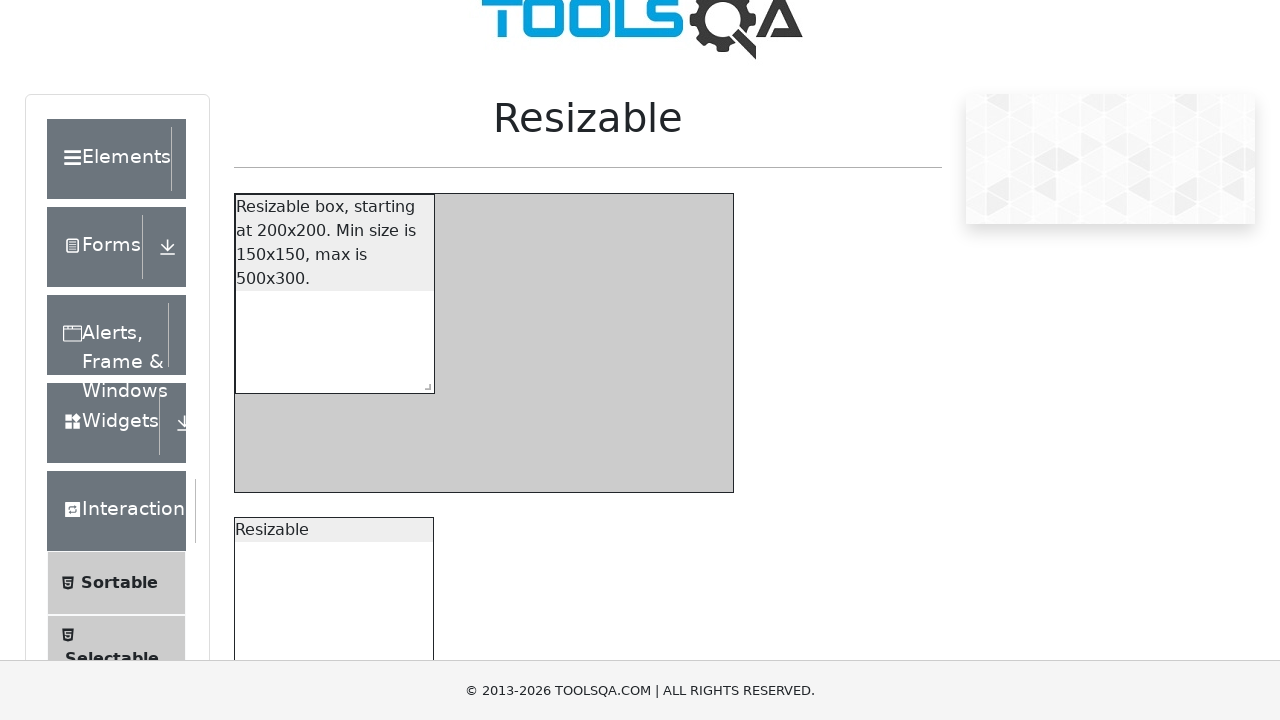

Pressed ArrowRight key to resize right
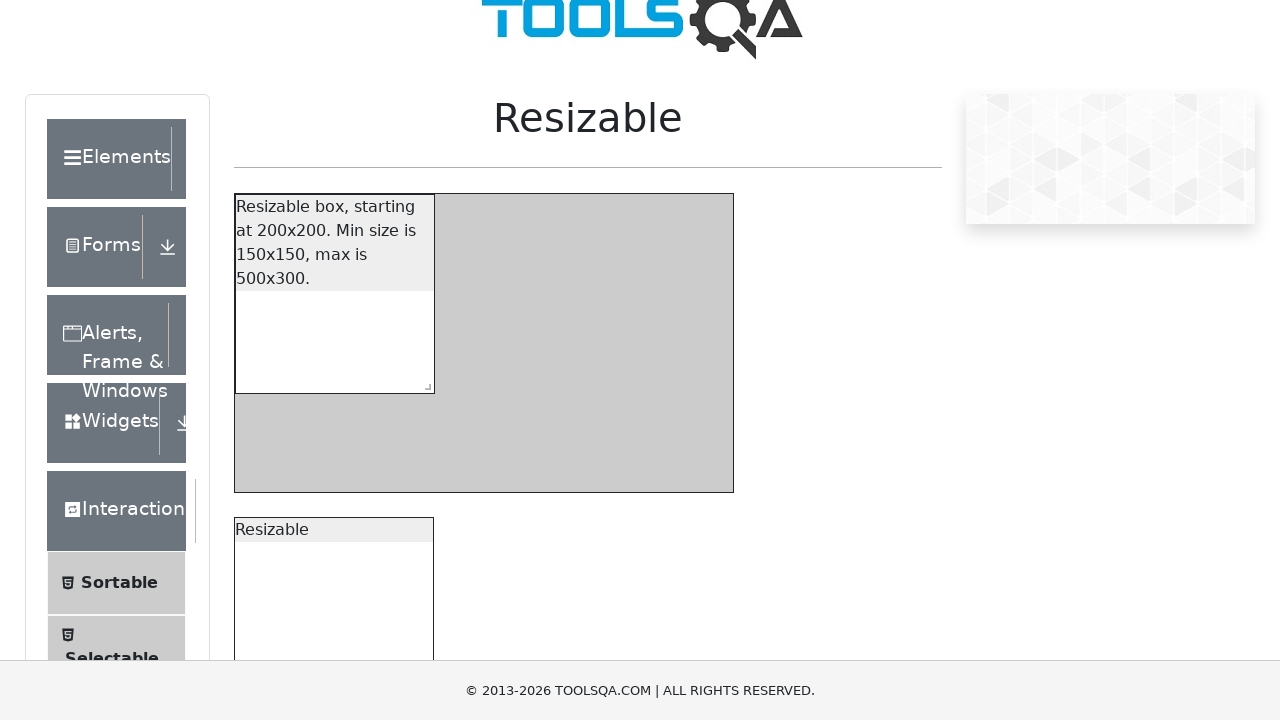

Pressed ArrowDown key to resize down
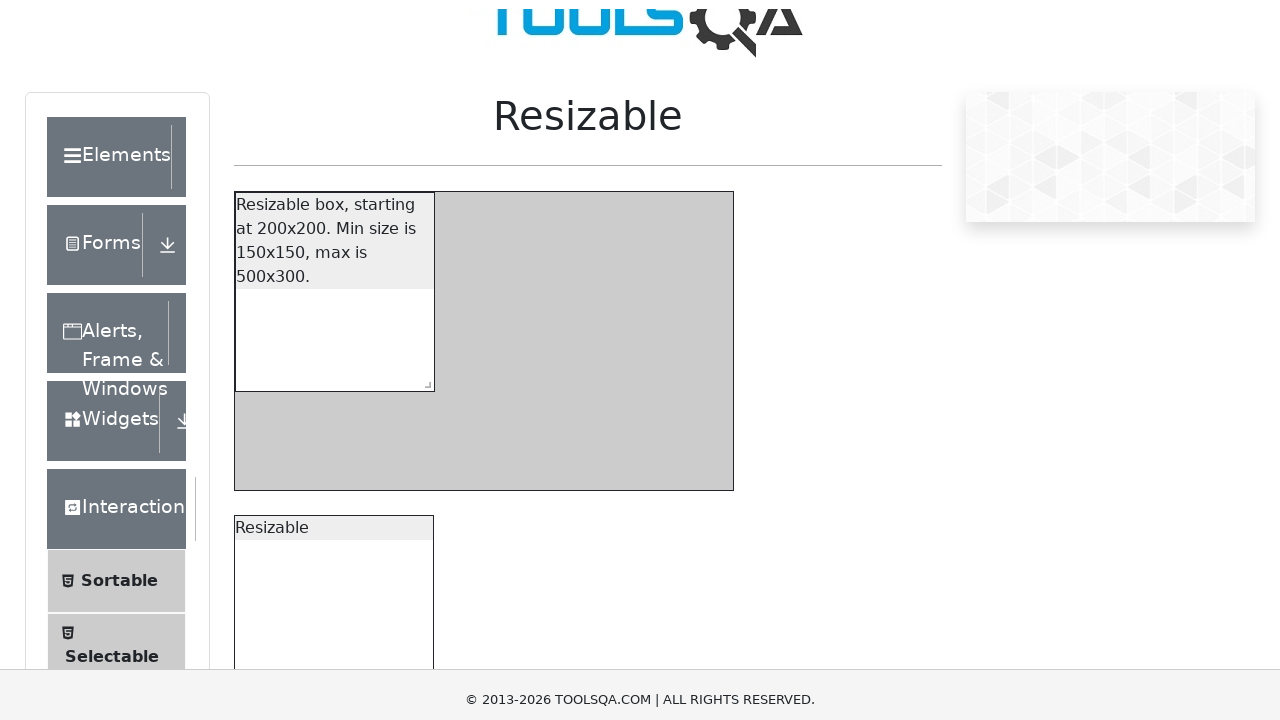

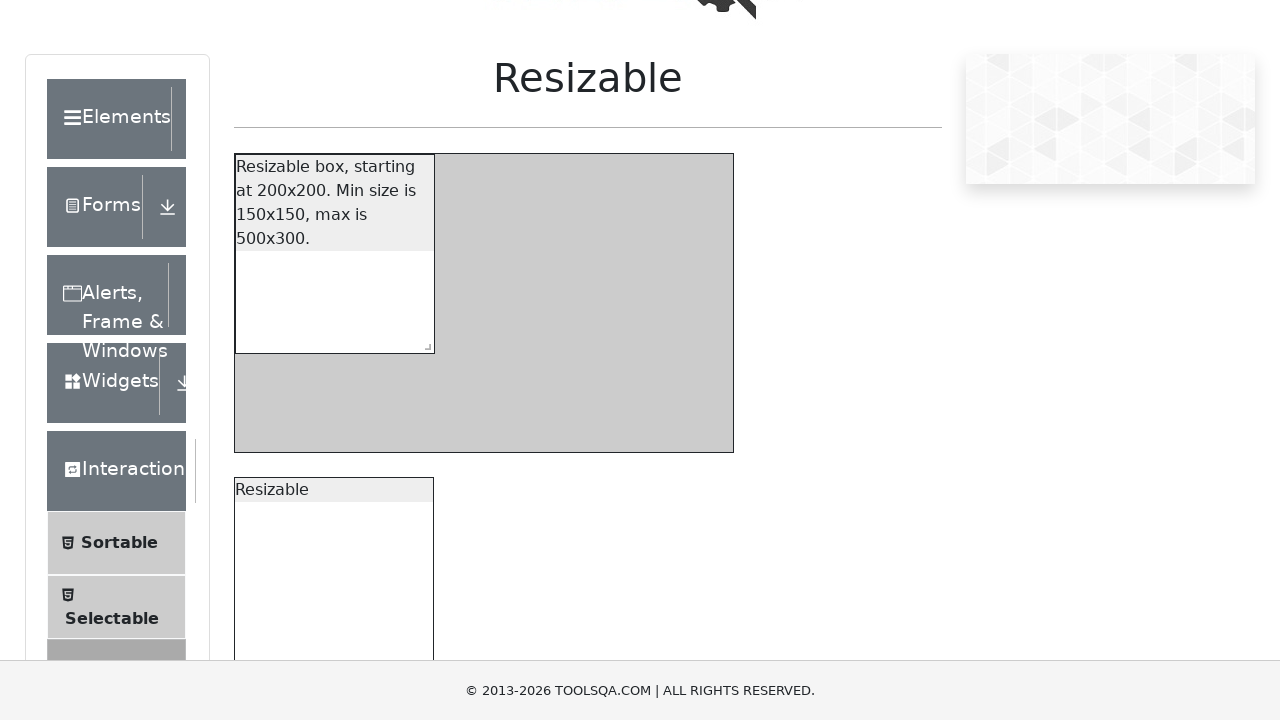